Tests the search functionality on Data.gov.uk by entering a search term and verifying results appear

Starting URL: https://data.gov.uk/

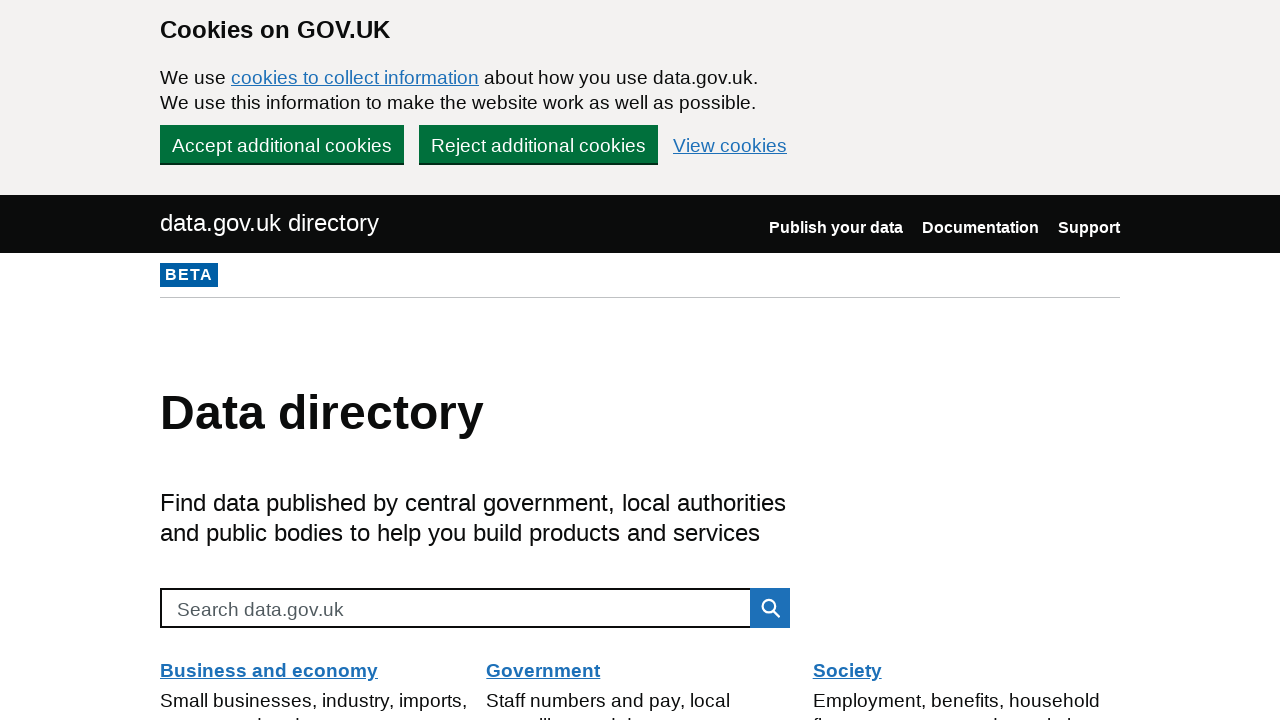

Filled search box with query 'data' on internal:role=searchbox[name="Search data.gov.uk"i]
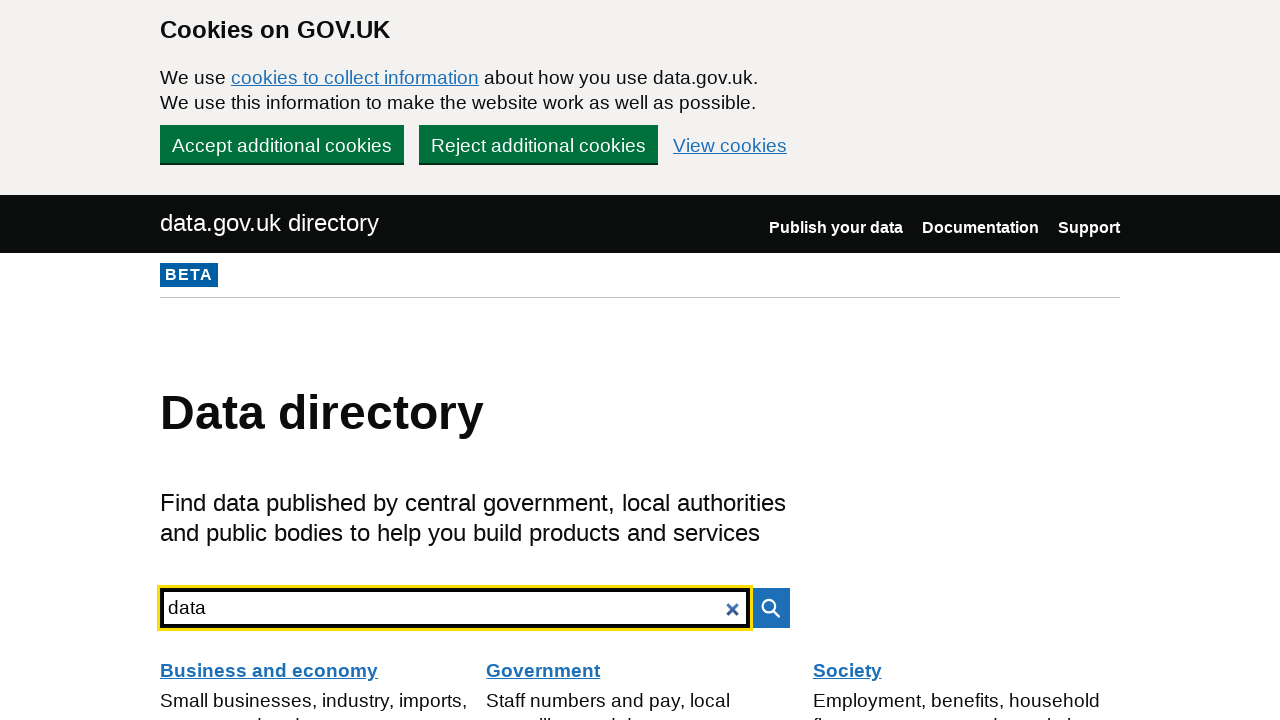

Clicked search button at (770, 608) on internal:role=button[name="Search"i]
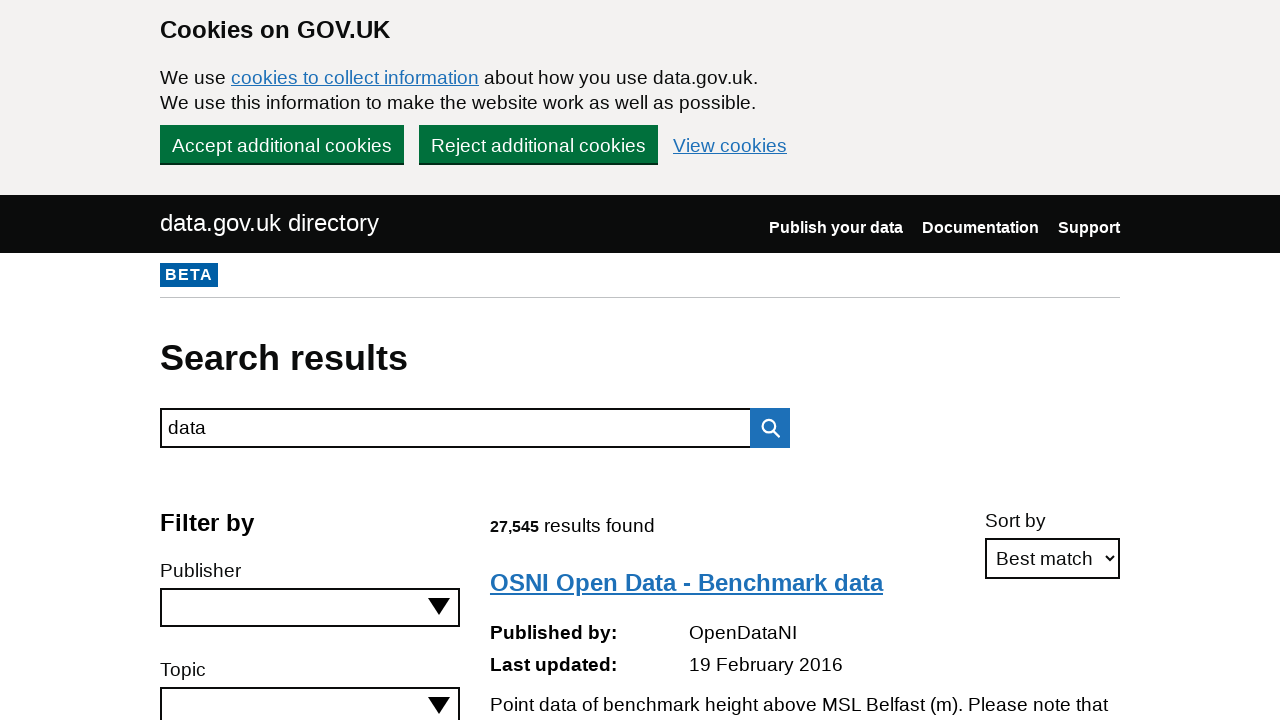

Search results loaded and visible
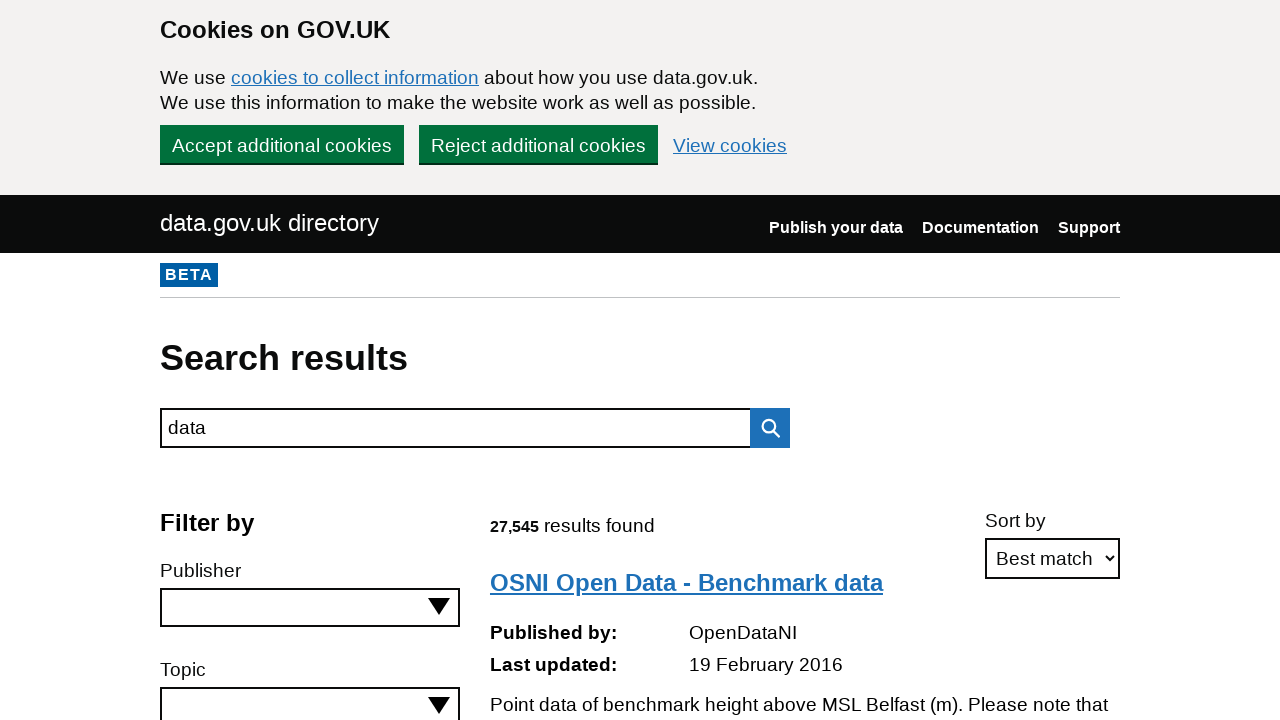

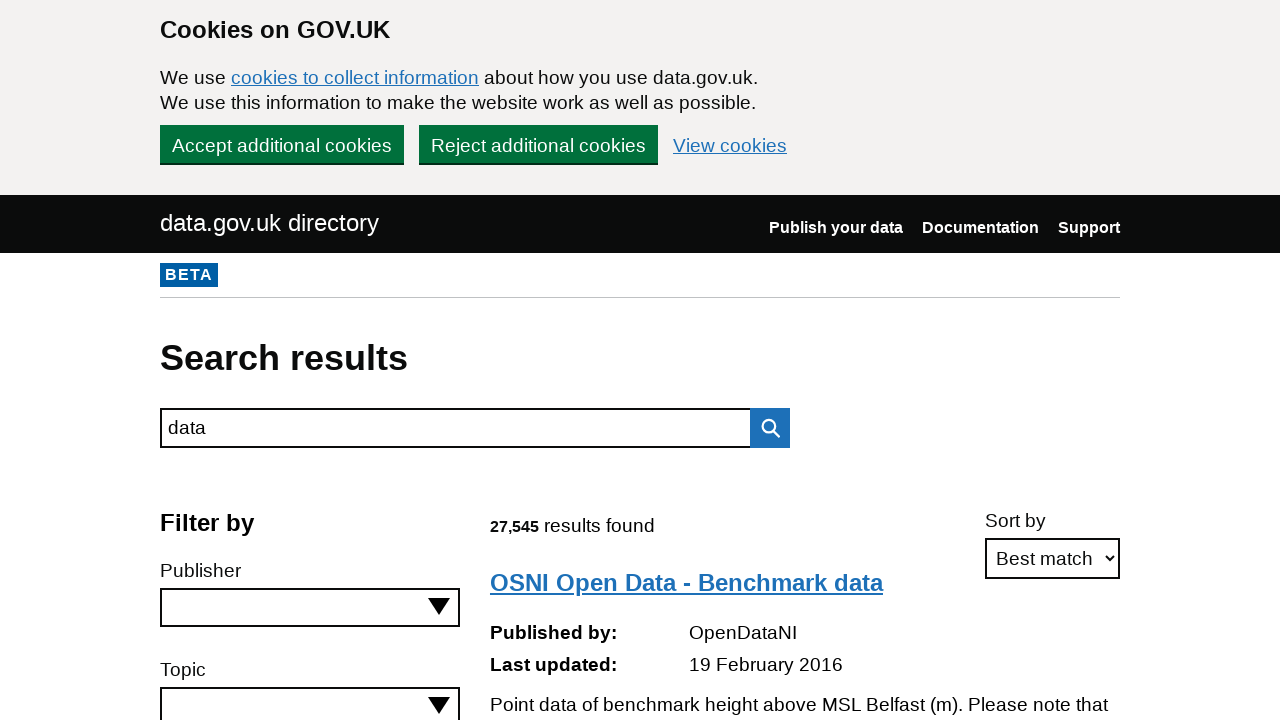